Tests dynamic controls functionality by toggling a checkbox's visibility, waiting for it to disappear and reappear, then clicking on the checkbox element.

Starting URL: https://v1.training-support.net/selenium/dynamic-controls

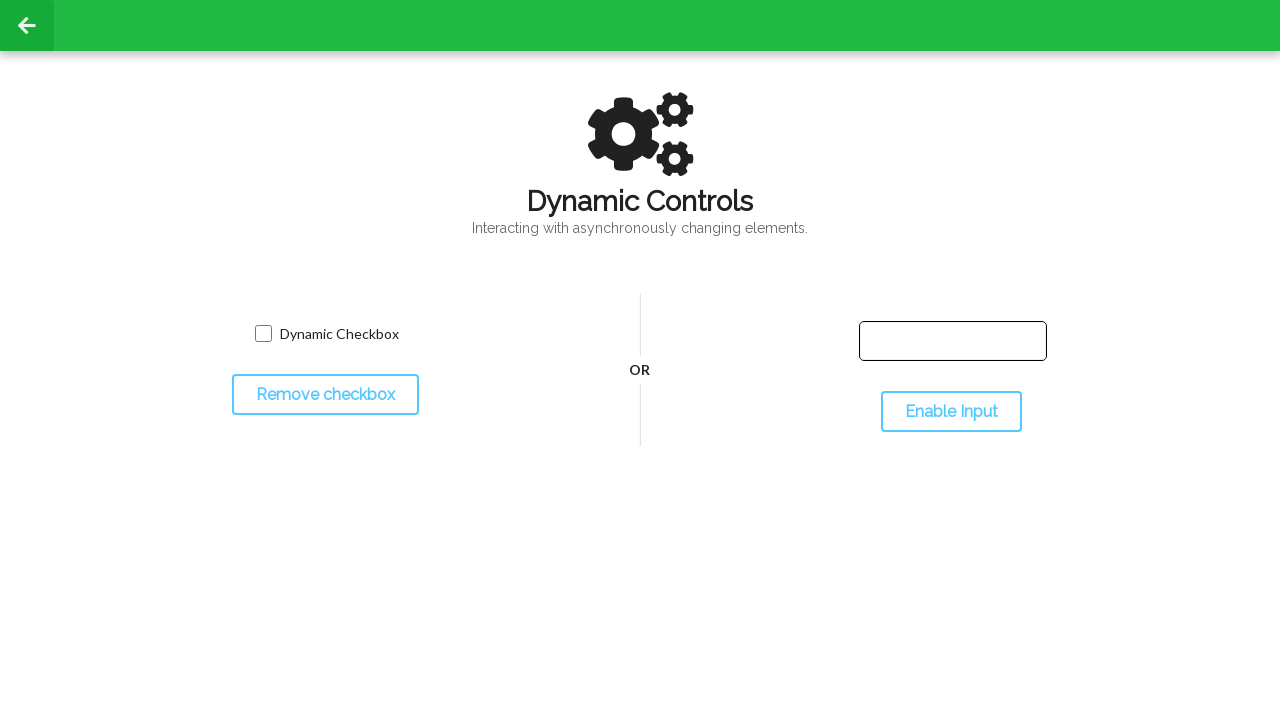

Clicked toggle button to hide the checkbox at (325, 395) on #toggleCheckbox
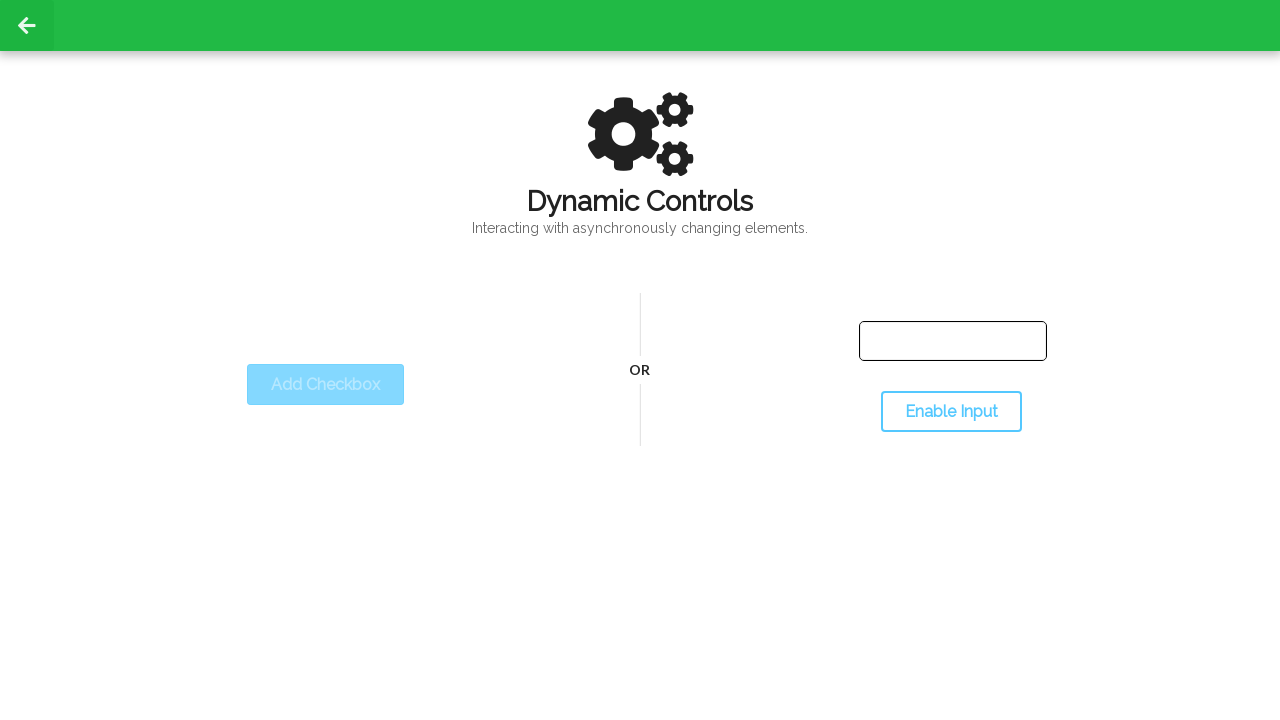

Waited for checkbox to disappear
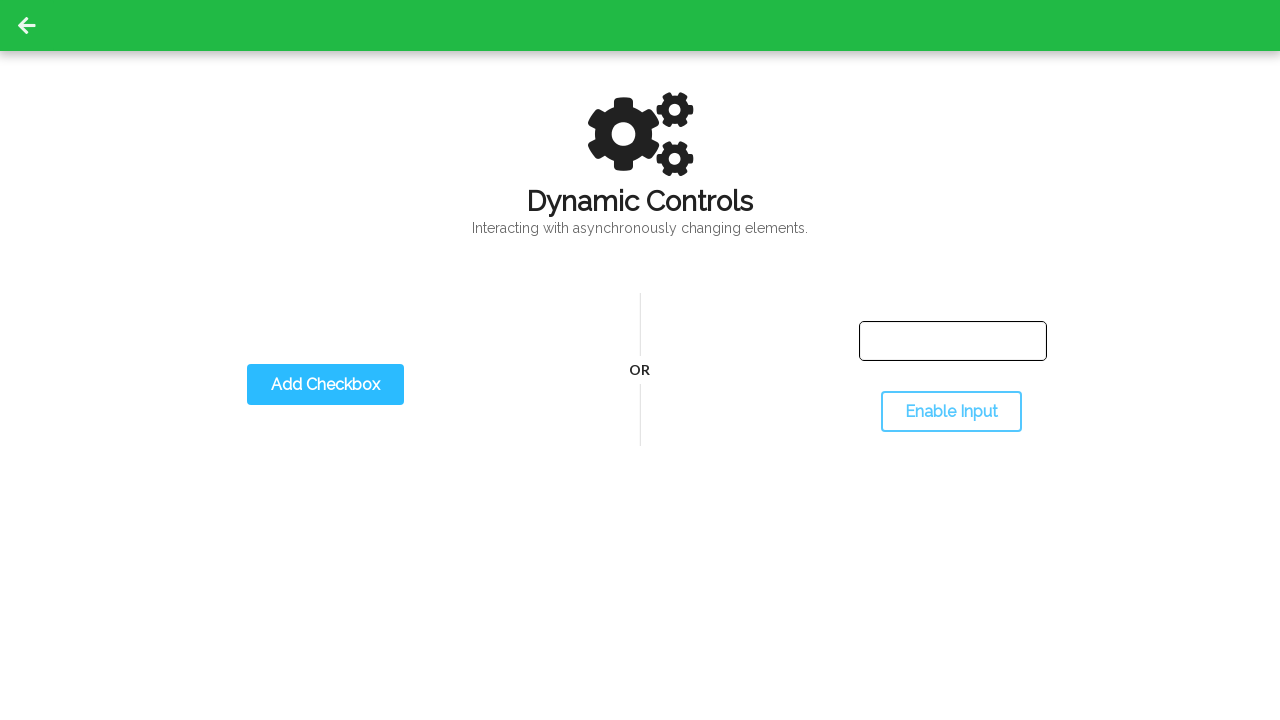

Clicked toggle button to show the checkbox again at (325, 385) on #toggleCheckbox
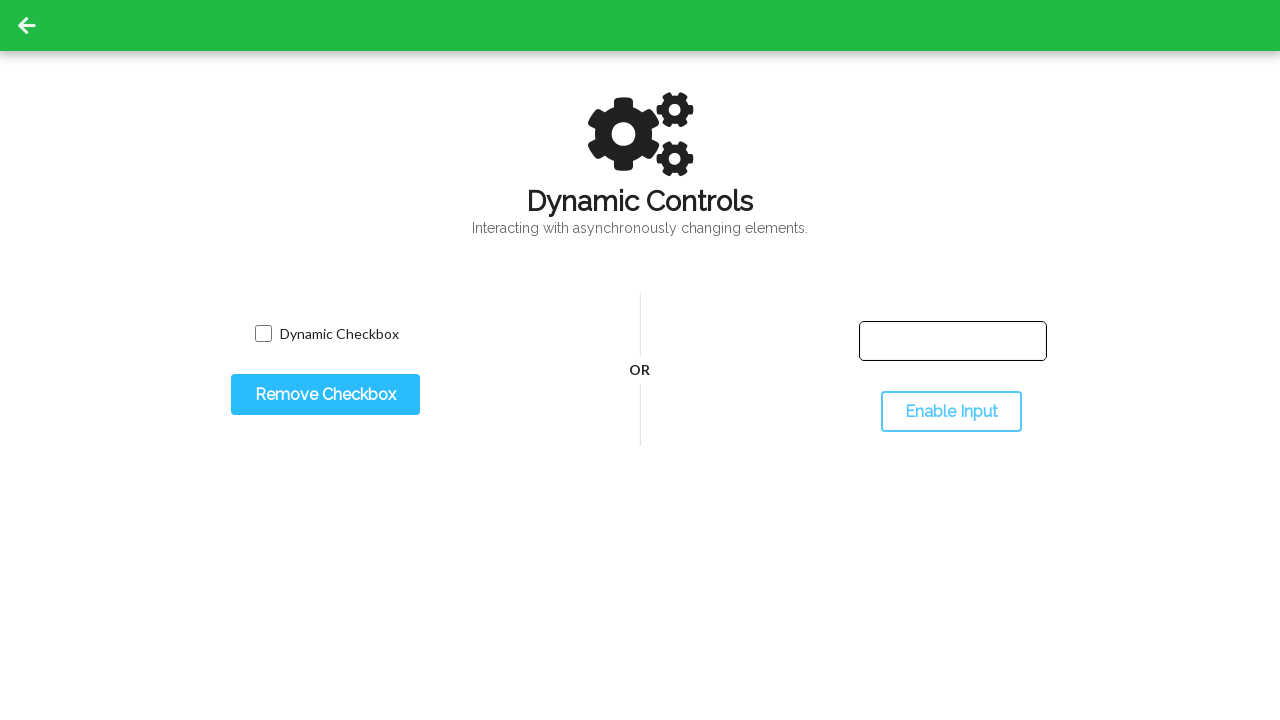

Waited for dynamic checkbox to become visible
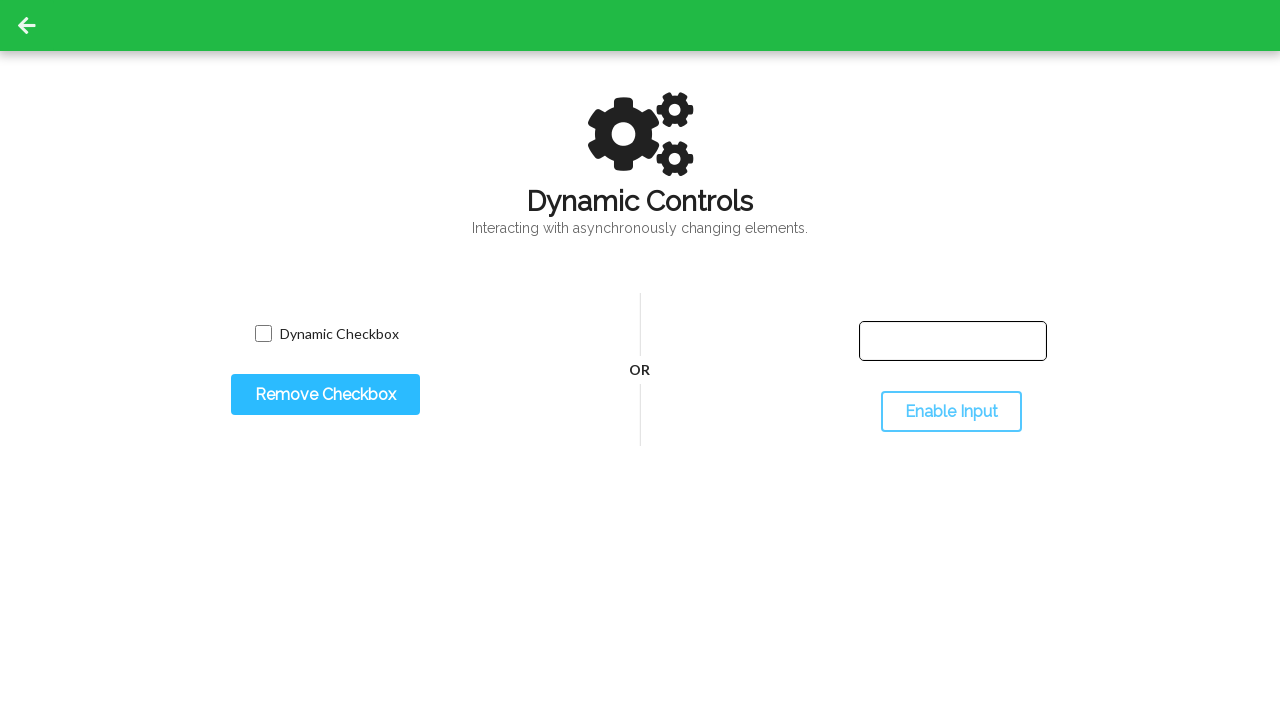

Clicked on the dynamic checkbox element at (263, 334) on input.willDisappear
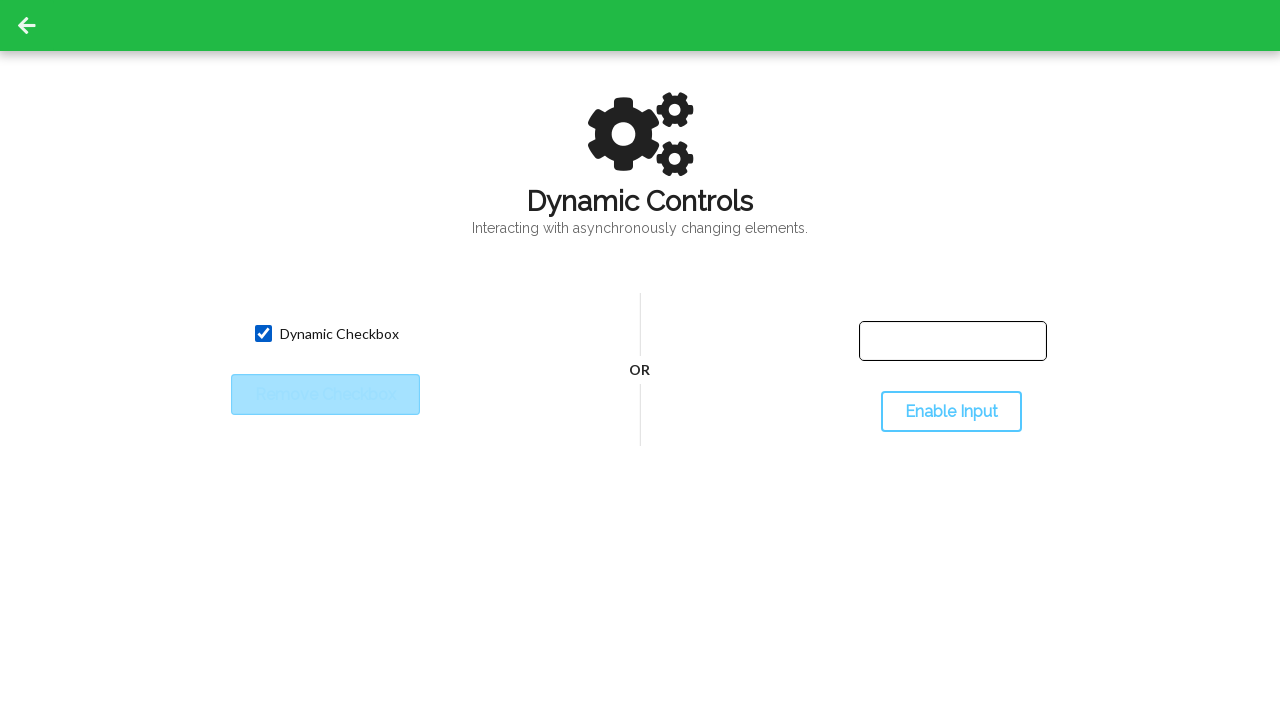

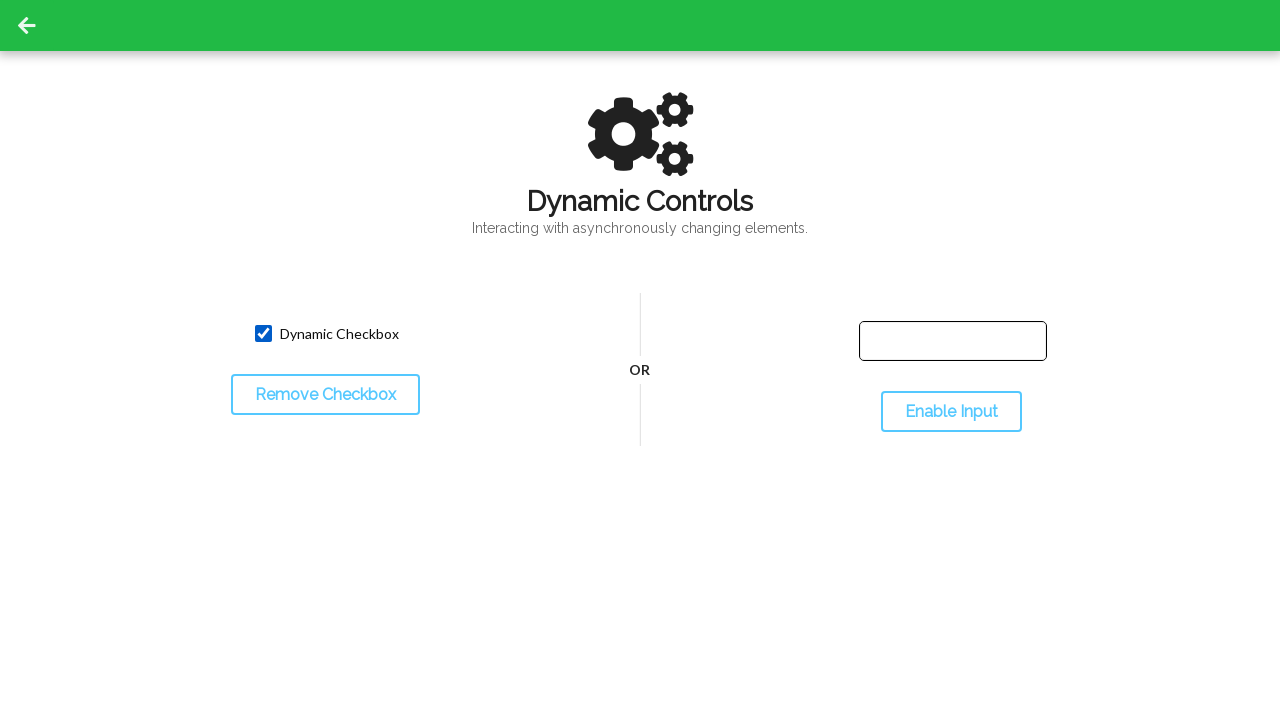